Navigates to a portfolio website and clicks on the contact page link in the navigation menu

Starting URL: https://chandanmee.com/index.html

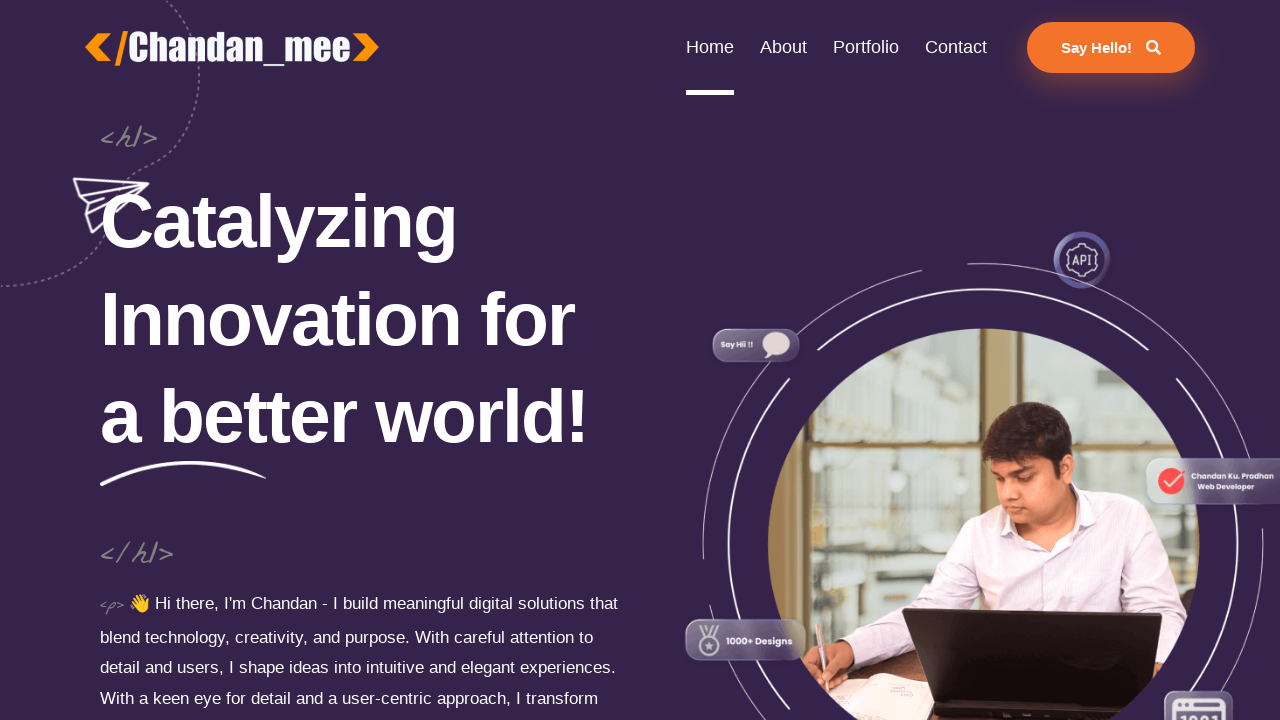

Navigated to portfolio website landing page
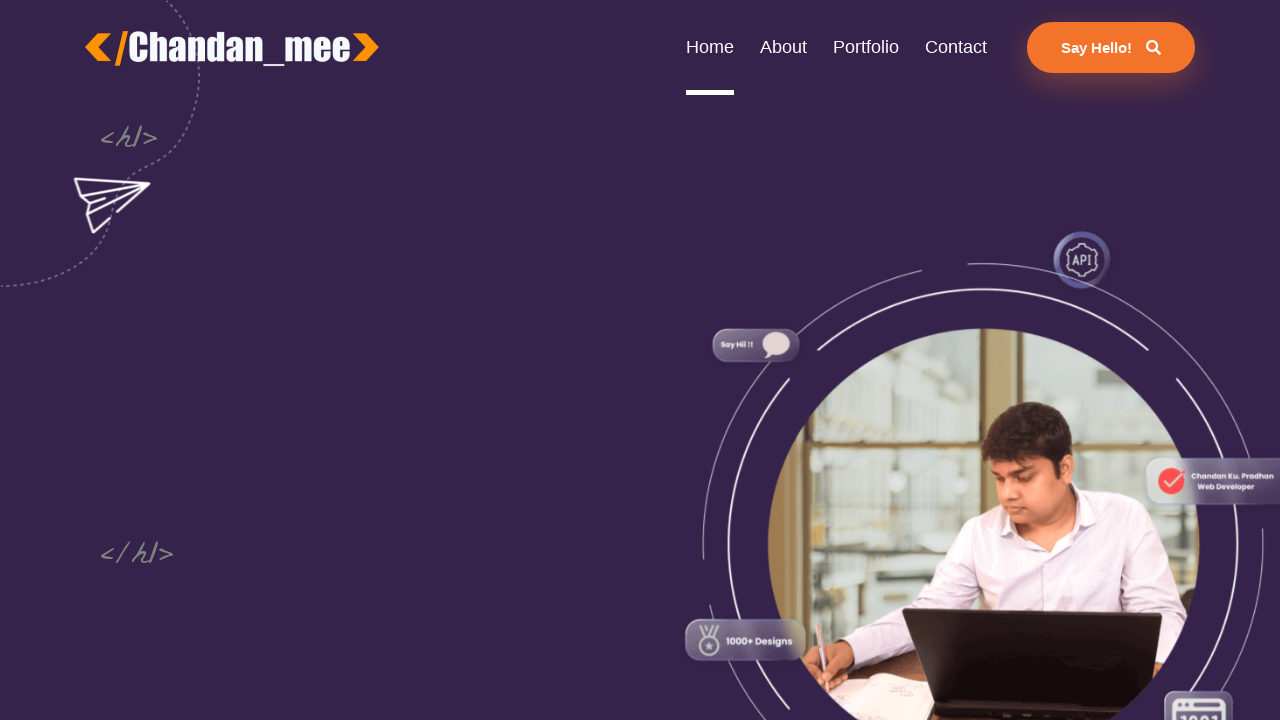

Clicked on contact page link in navigation menu at (954, 48) on xpath=//nav[@class='nav-menu d-none d-xl-block']//ul/li/a[@href='contact.html']
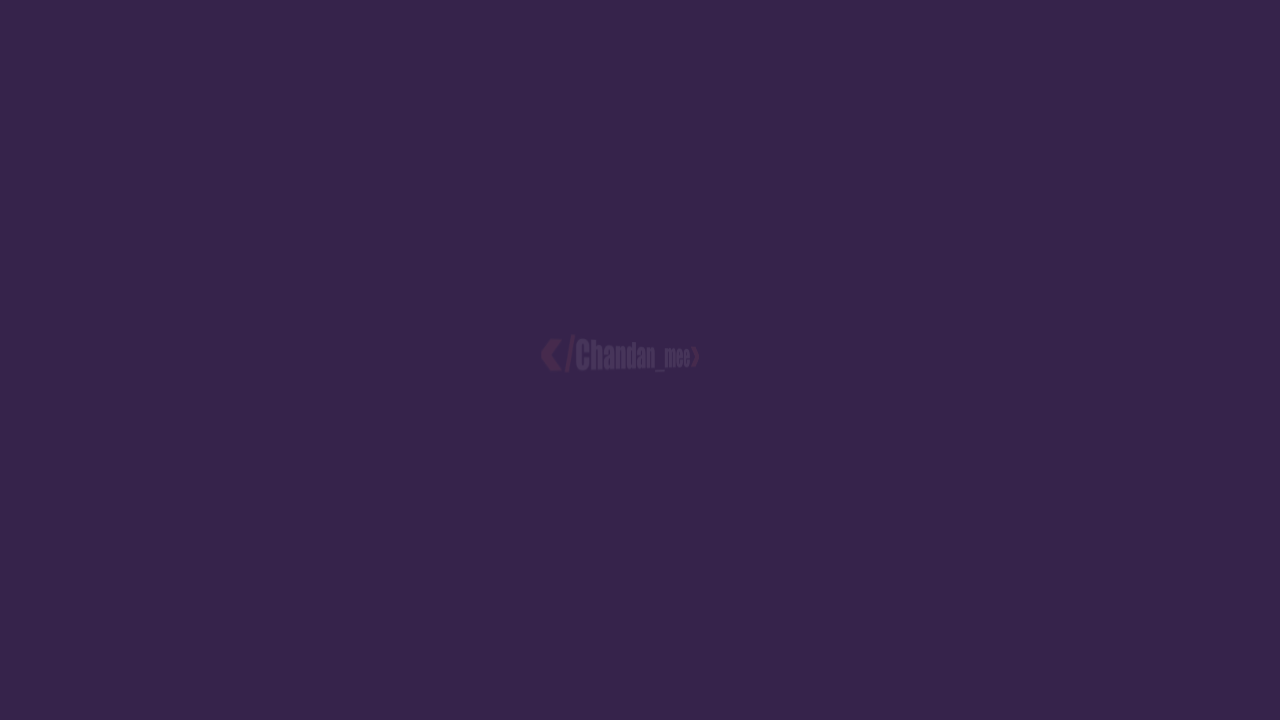

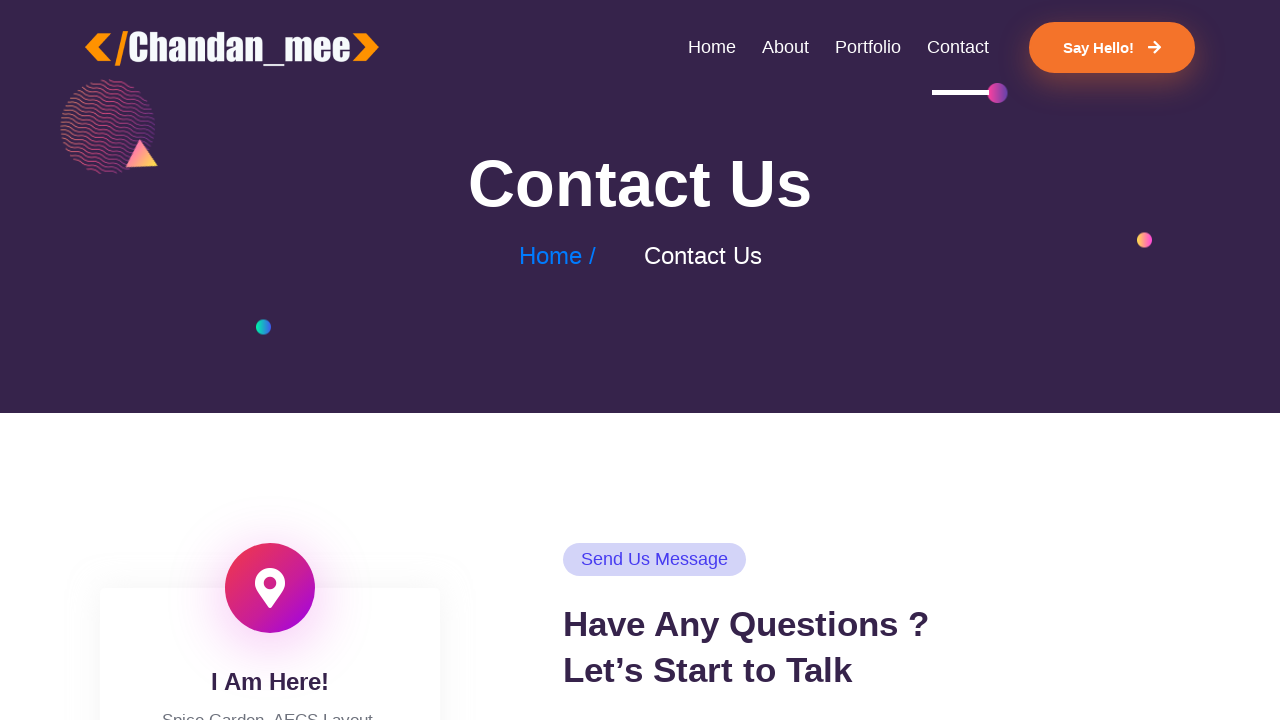